Tests JavaScript prompt dialog by entering text and accepting the prompt

Starting URL: https://the-internet.herokuapp.com/javascript_alerts

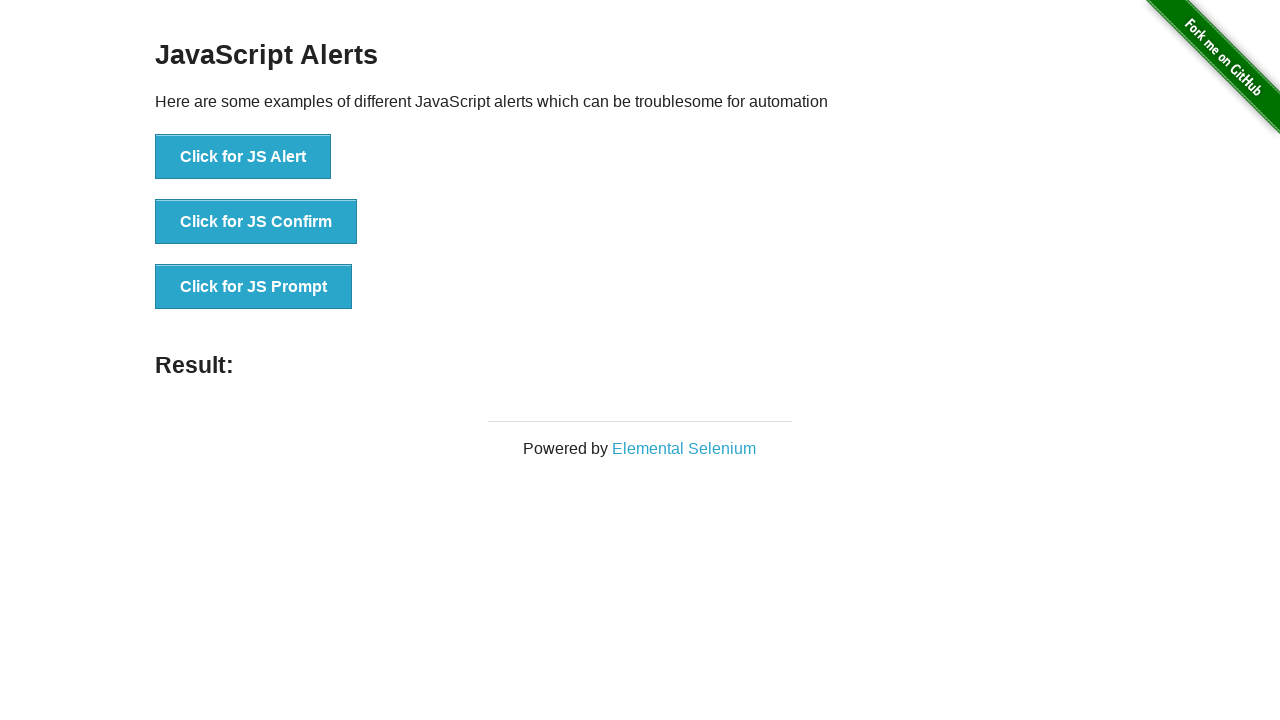

Set up dialog handler to accept prompt with text 'OK'
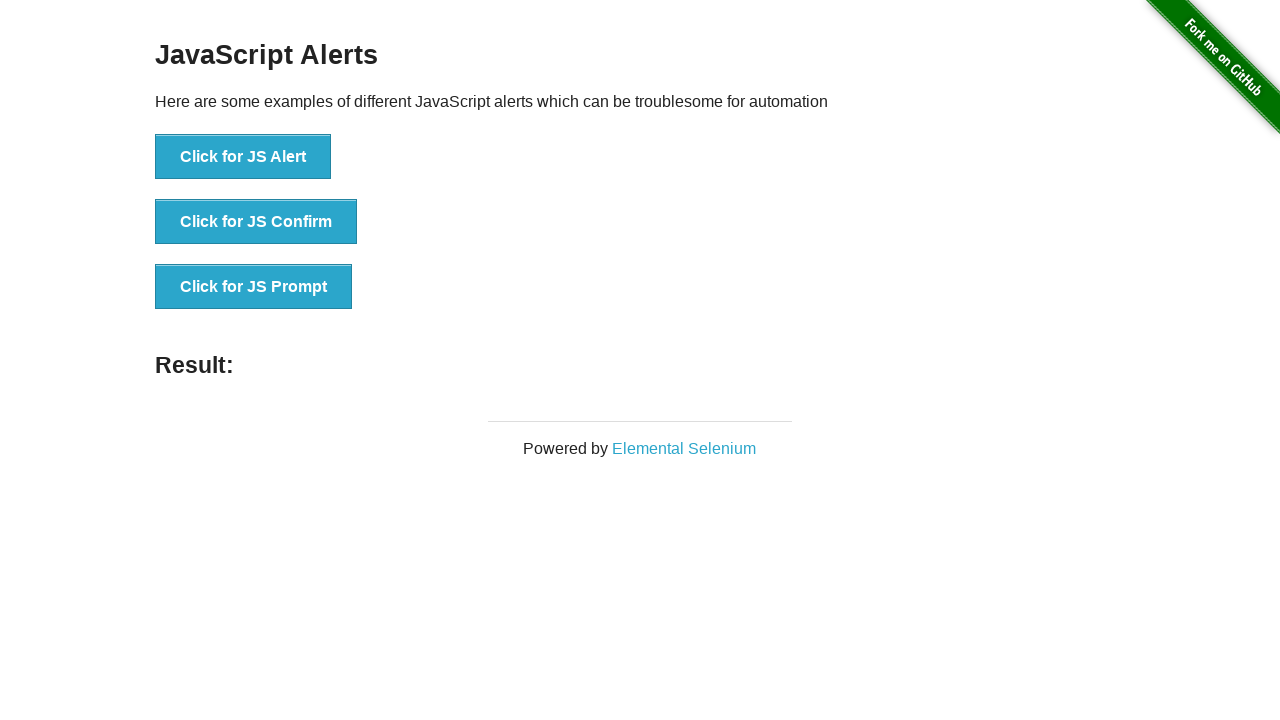

Clicked the JS Prompt button at (254, 287) on xpath=//button[text()='Click for JS Prompt']
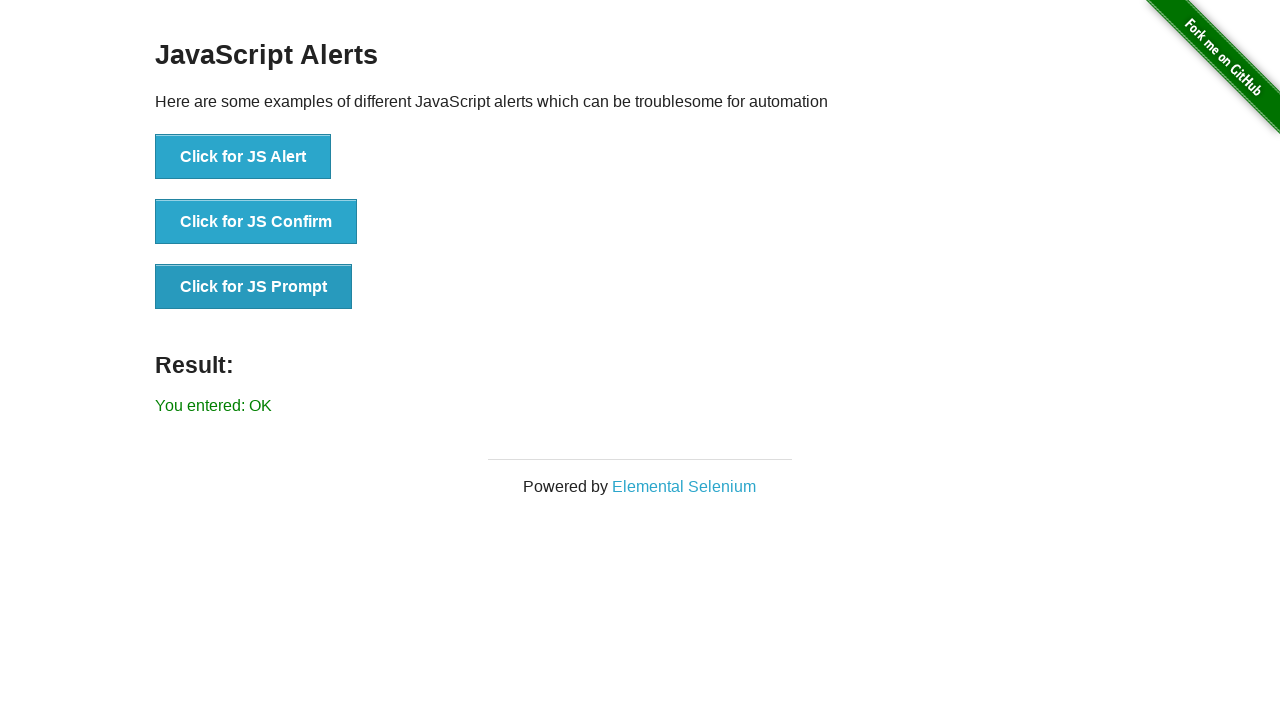

Result message appeared after accepting prompt dialog
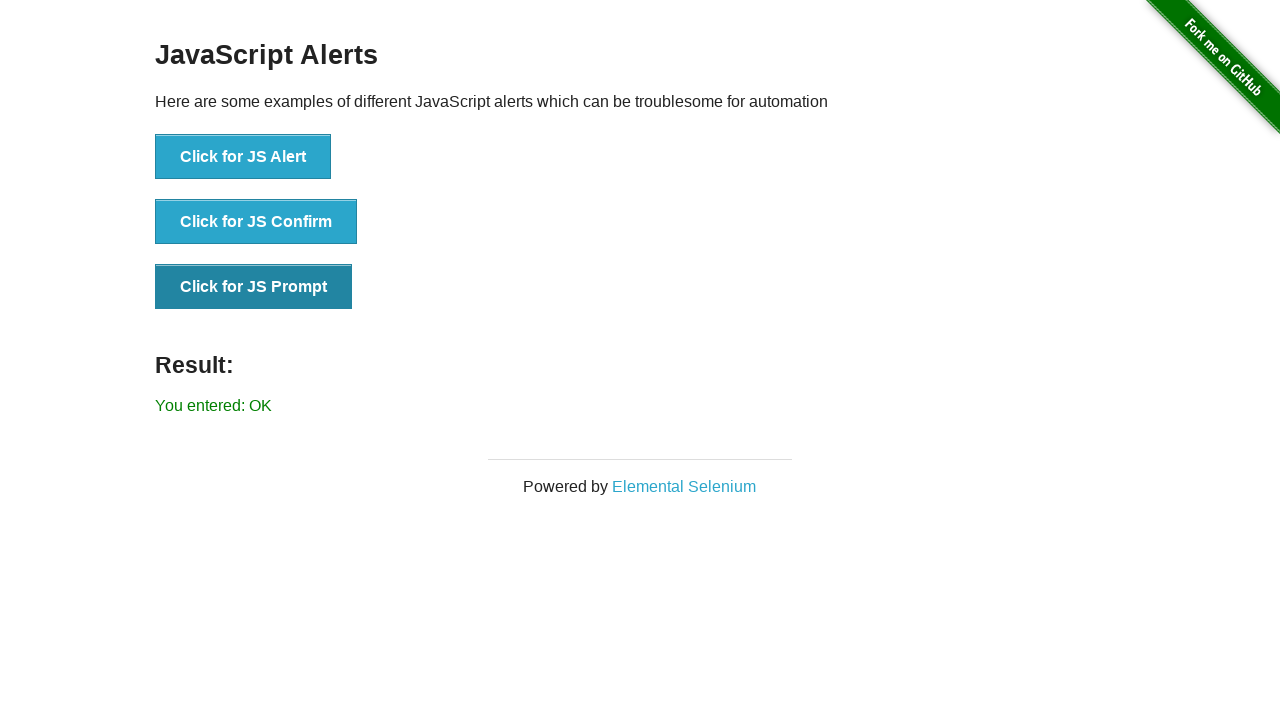

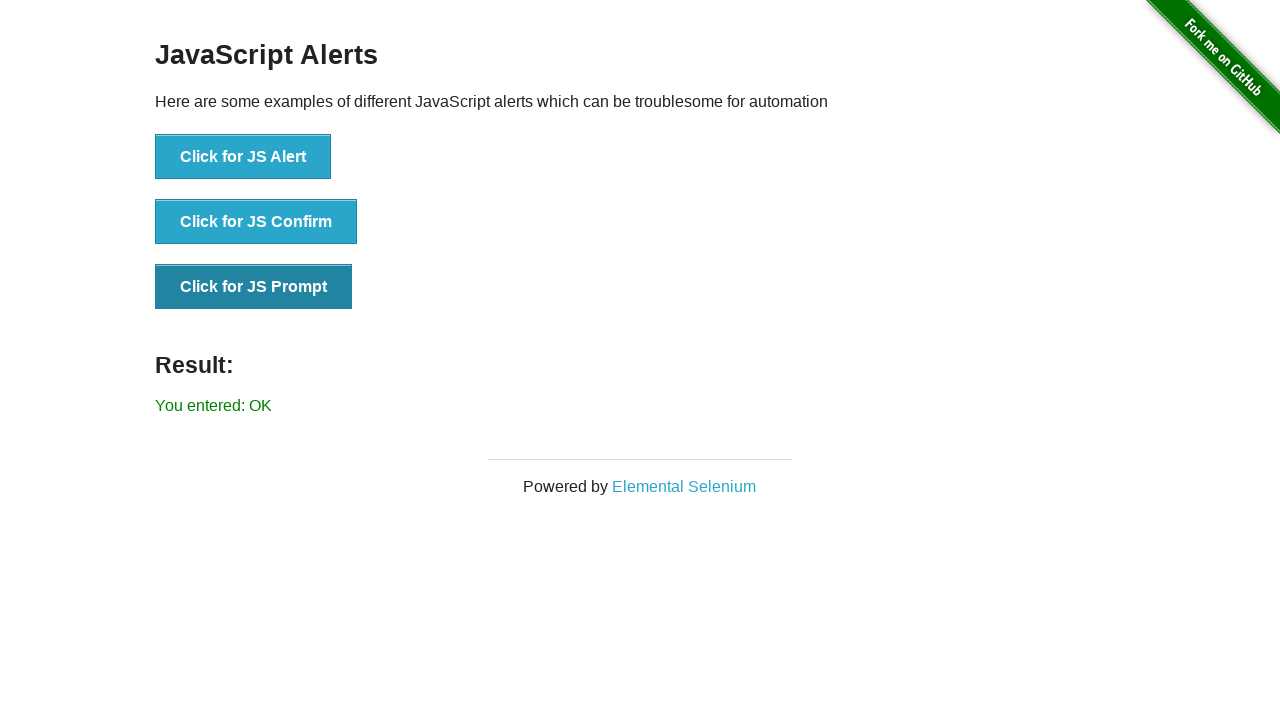